Navigates from the homepage to the Experience page by clicking the Experience navigation link

Starting URL: https://www.rainbowfern.com

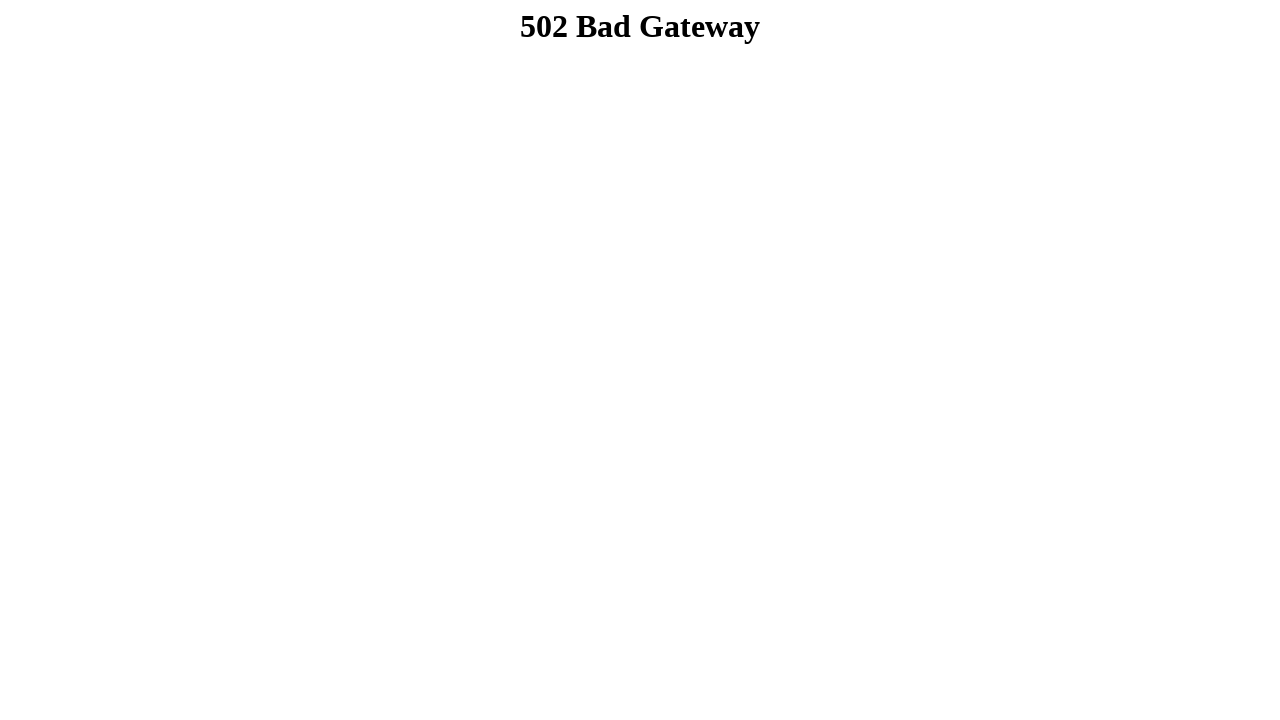

Navigated to Rainbow Fern homepage
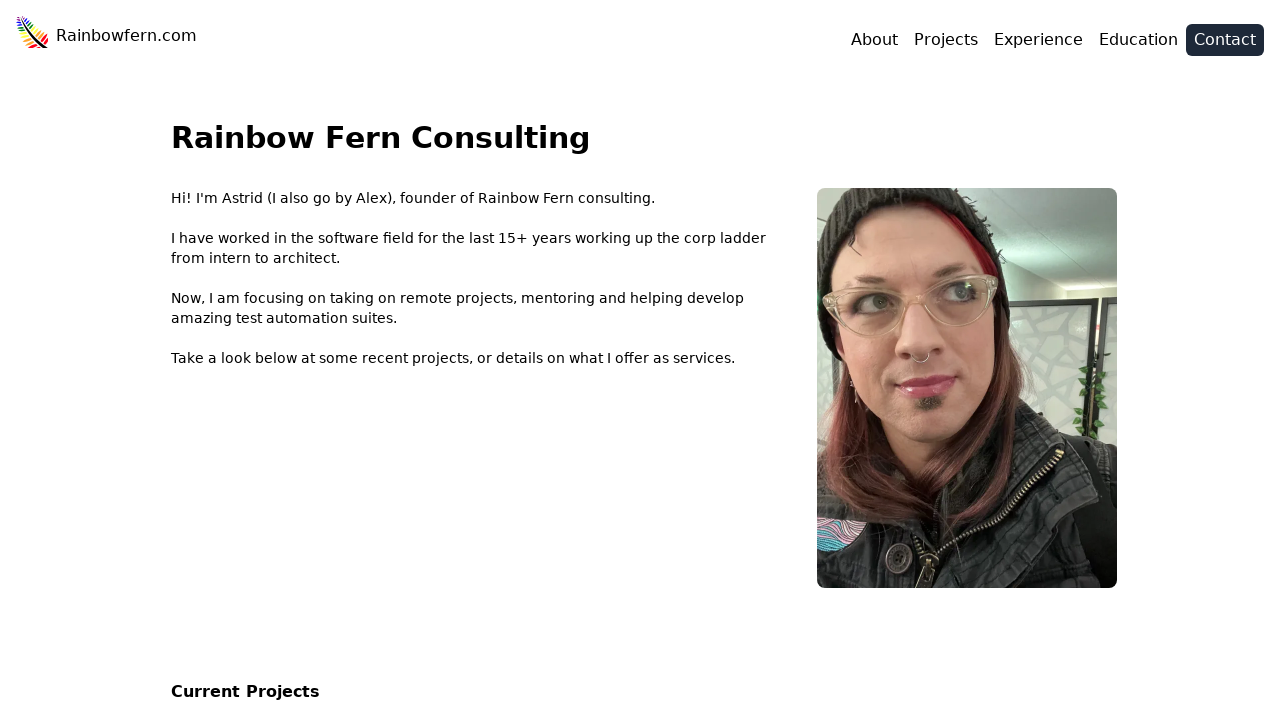

Clicked Experience navigation link at (1038, 42) on internal:role=link[name="Experience"i]
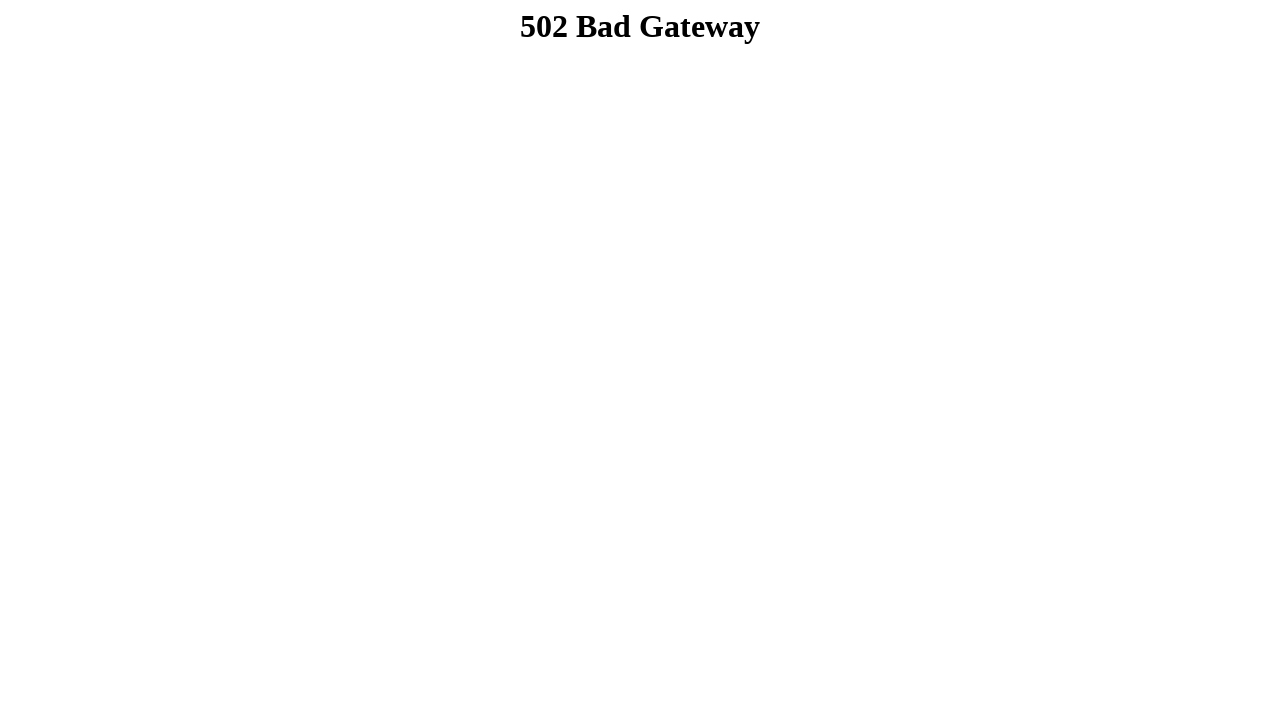

Navigated to Experience page
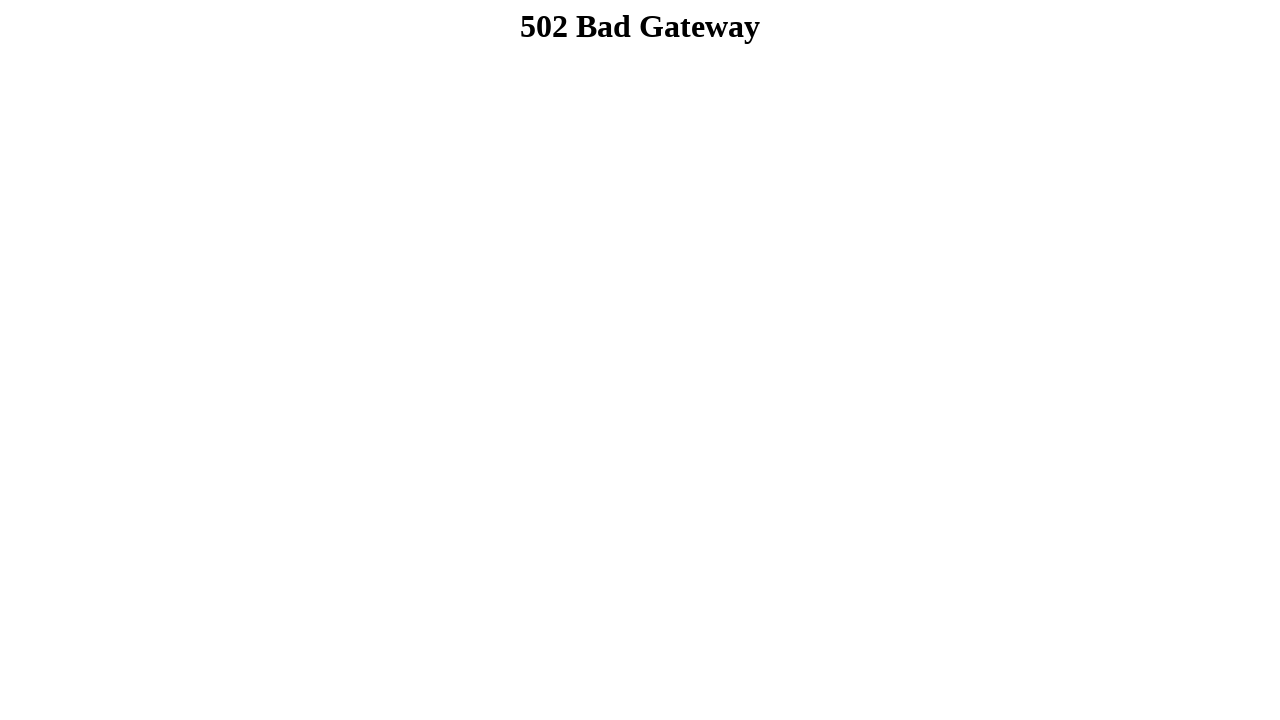

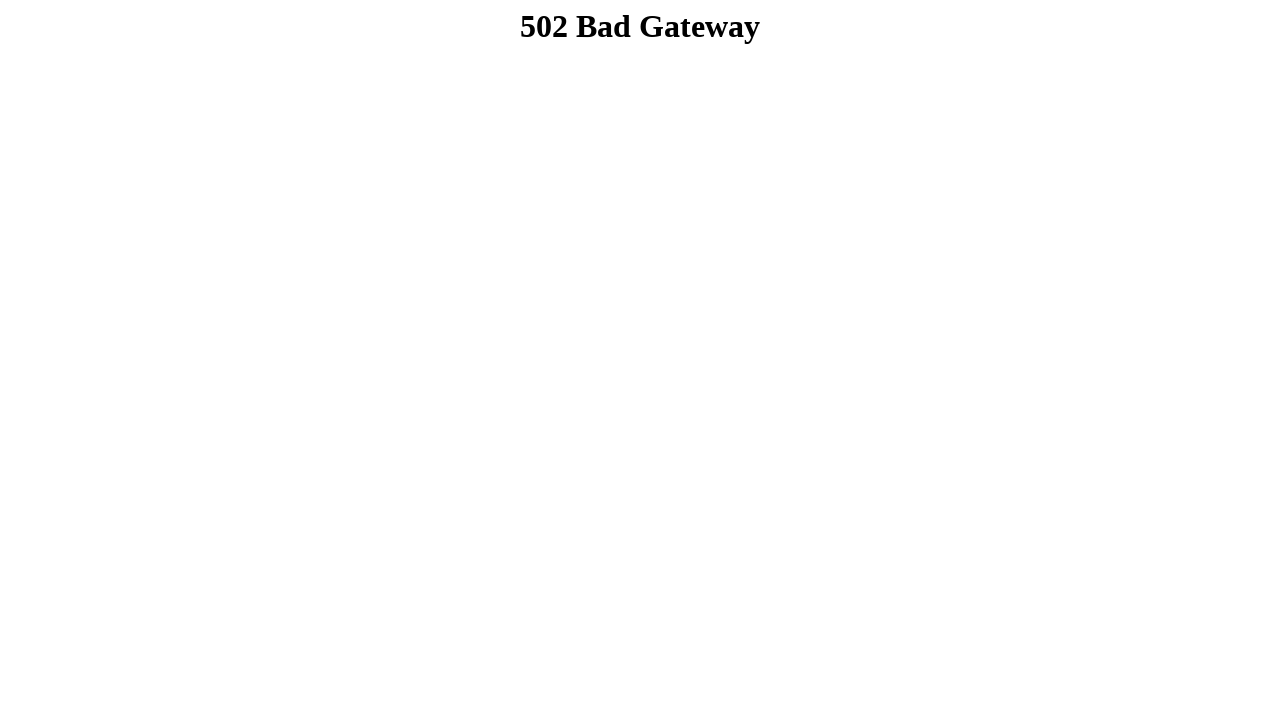